Tests bank manager functionality by adding a new customer, then logging in as that customer and verifying the name is displayed correctly

Starting URL: https://www.globalsqa.com/angularJs-protractor/BankingProject/#/login

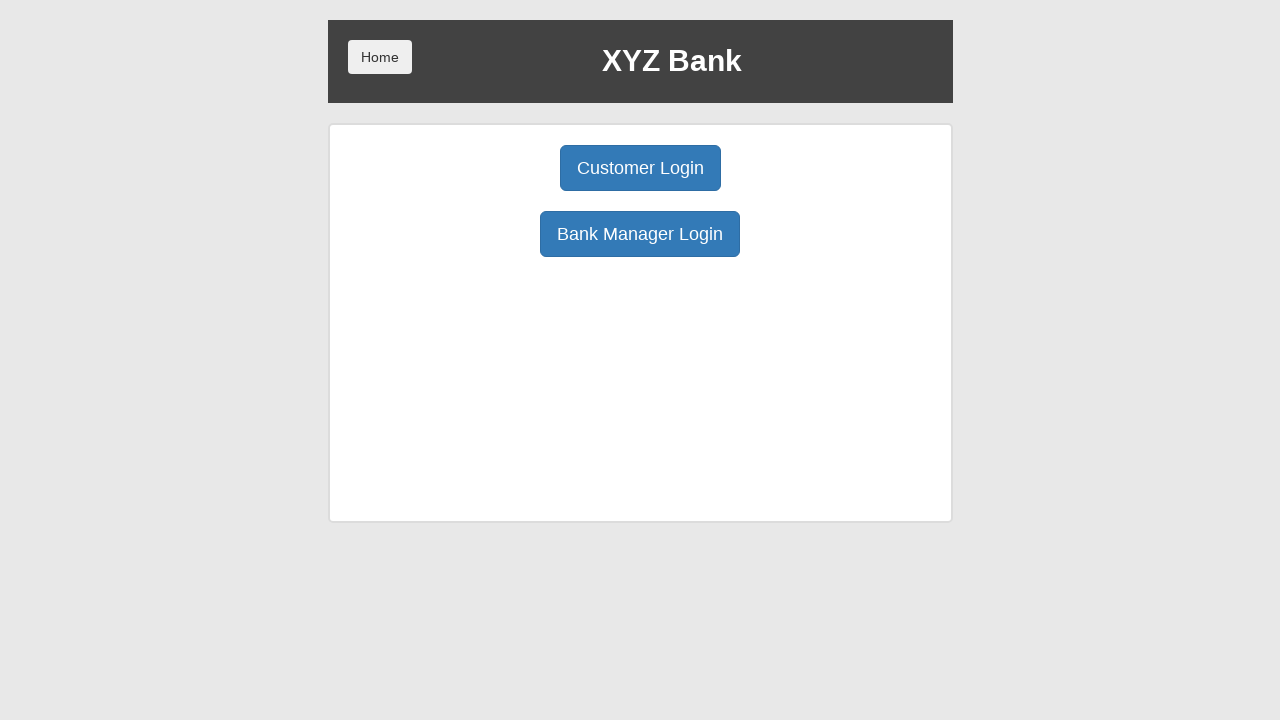

Clicked Bank Manager Login button at (640, 234) on xpath=//button[normalize-space()='Bank Manager Login']
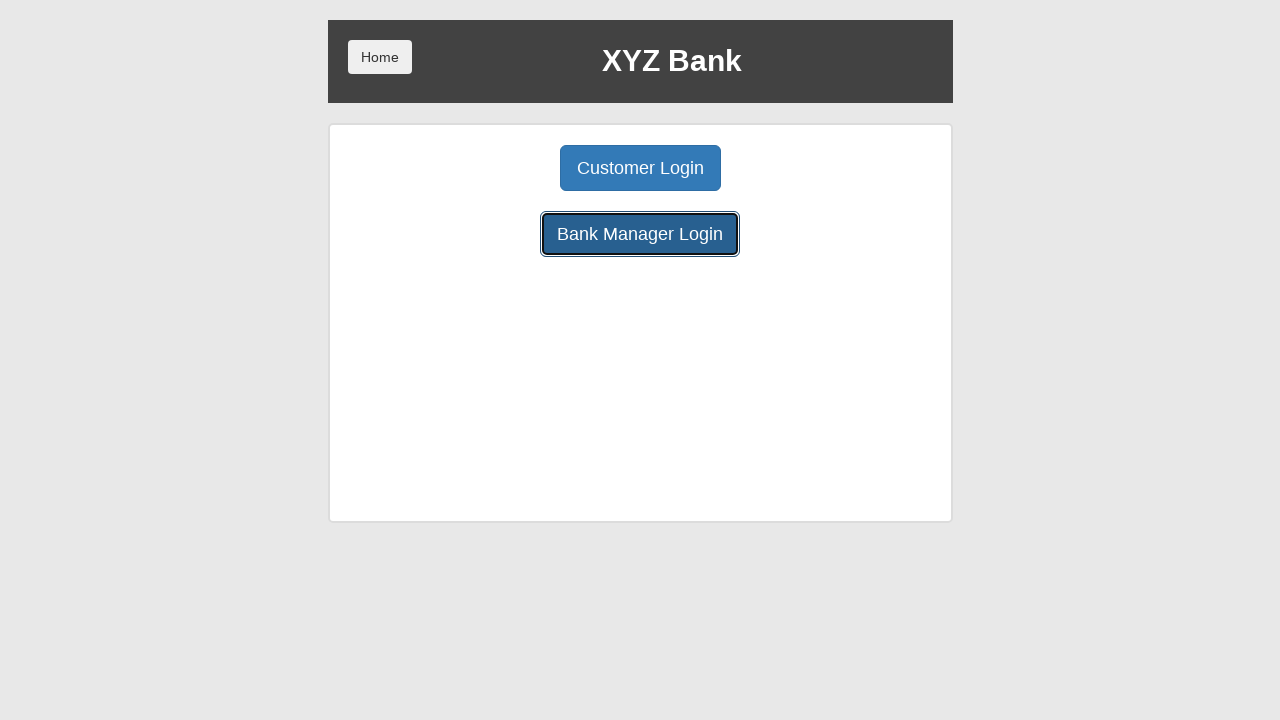

Clicked Add Customer button at (502, 168) on xpath=//button[normalize-space()='Add Customer']
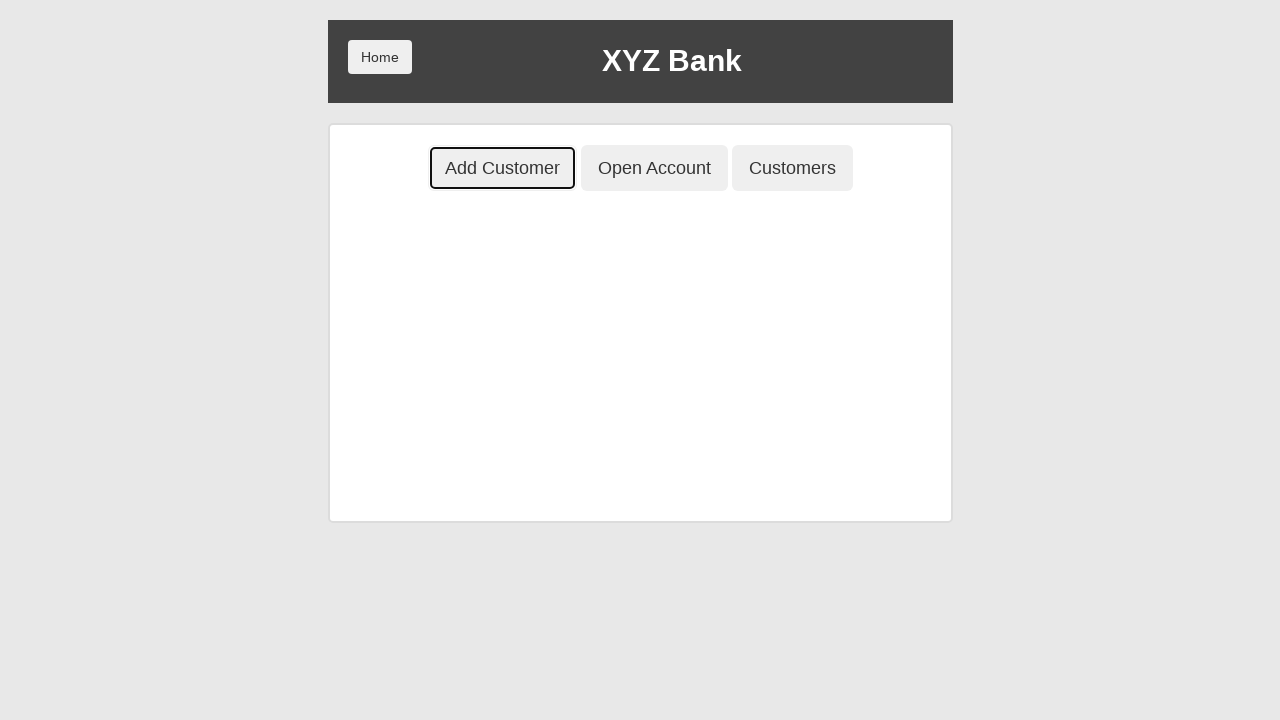

Filled first name field with 'John' on //input[@placeholder='First Name']
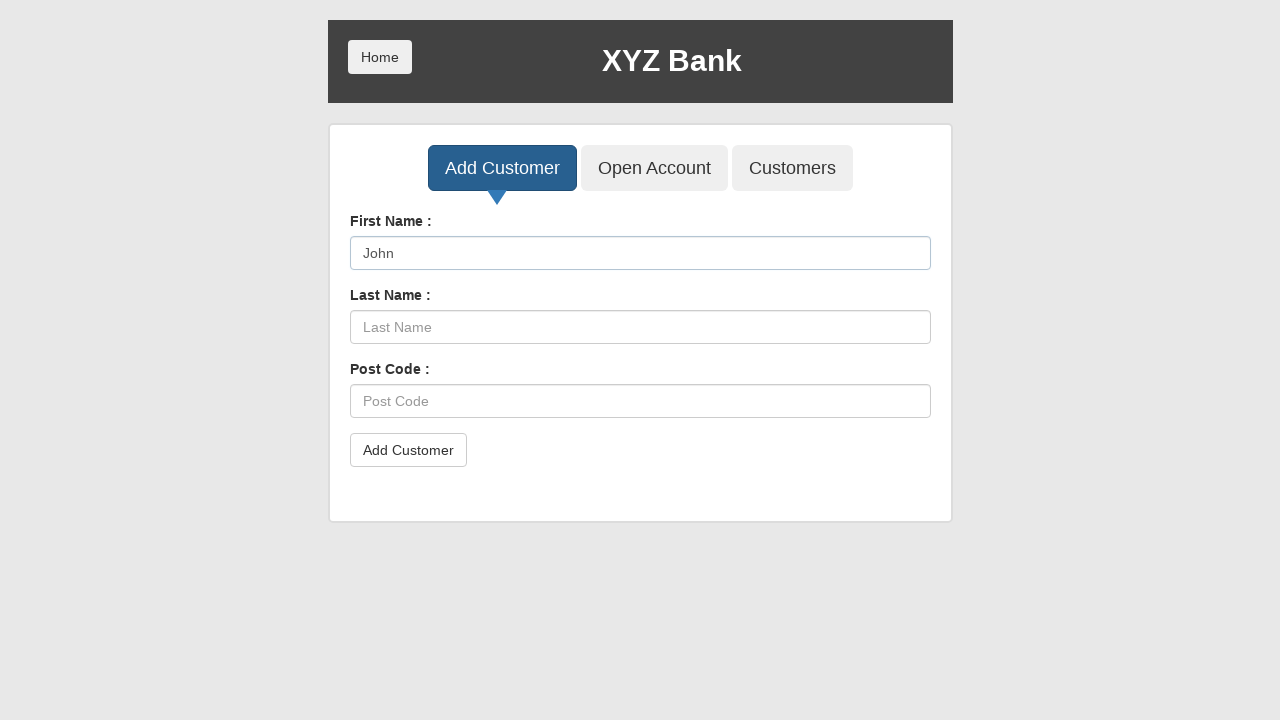

Filled last name field with 'NeJonh' on //input[@placeholder='Last Name']
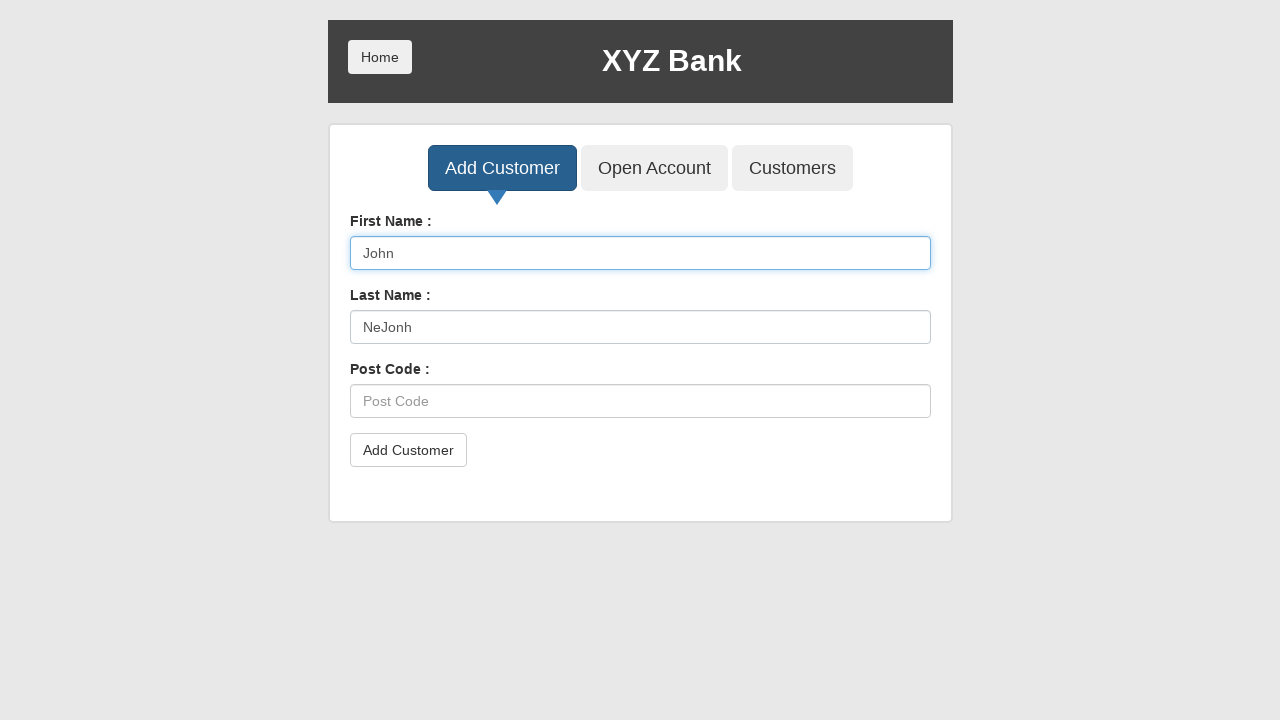

Filled post code field with '12334' on //input[@placeholder='Post Code']
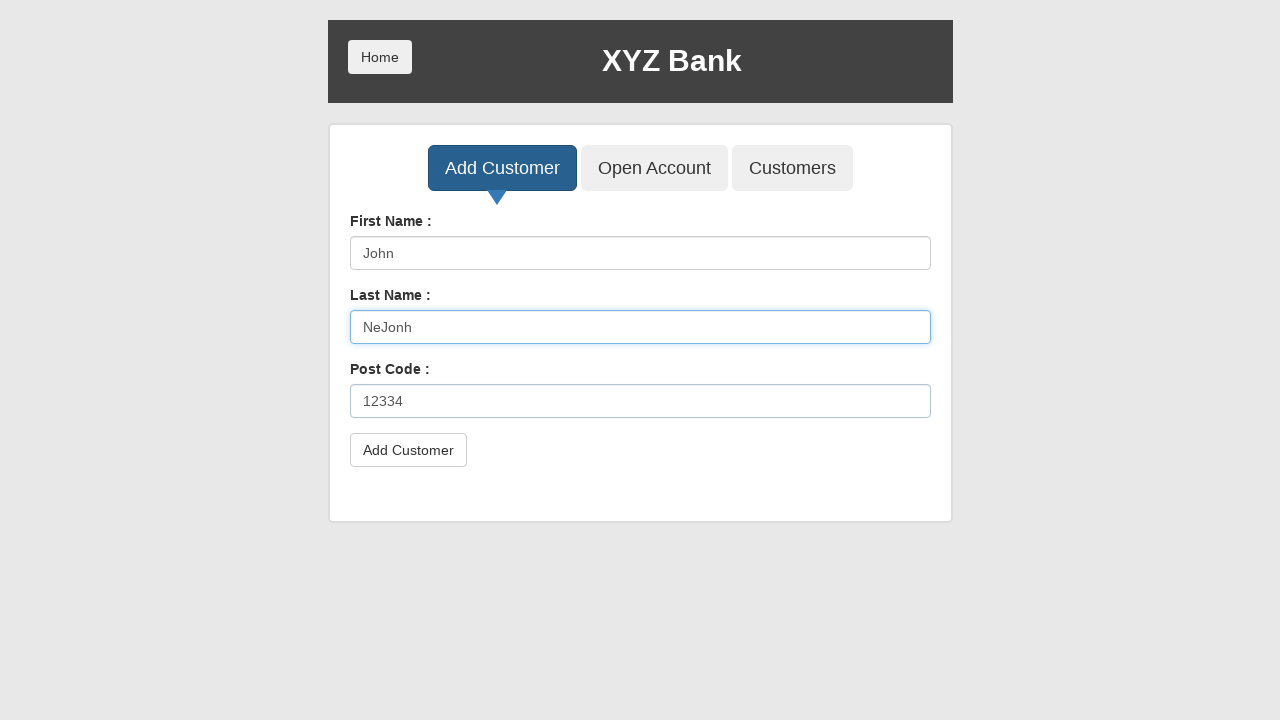

Clicked submit button to create customer at (408, 450) on xpath=//button[@type='submit']
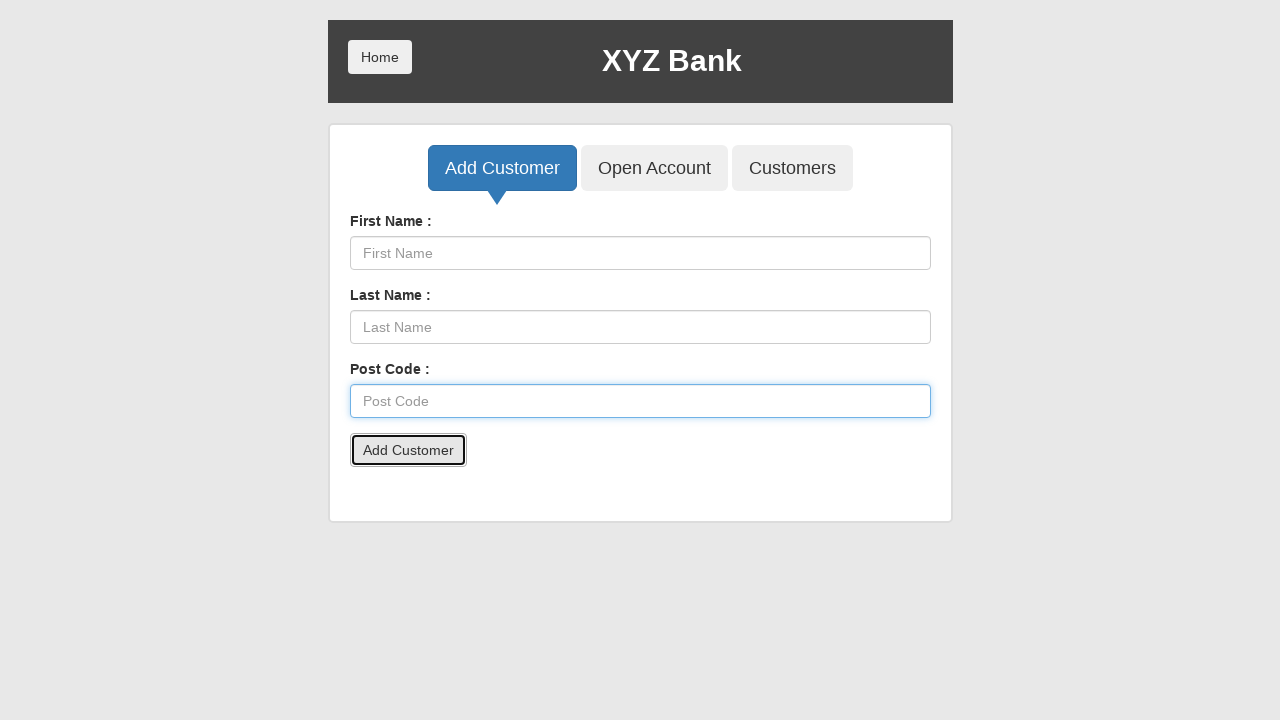

Retrieved alert text with user ID
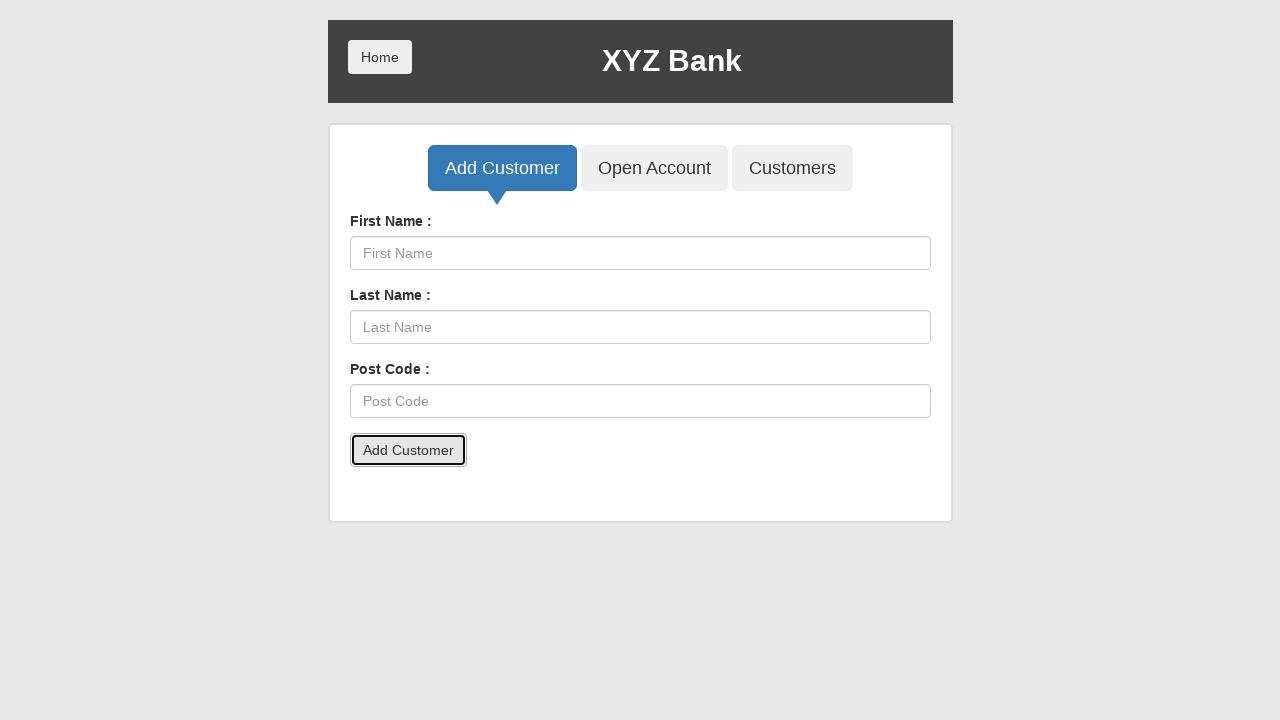

Set up dialog handler to accept alerts
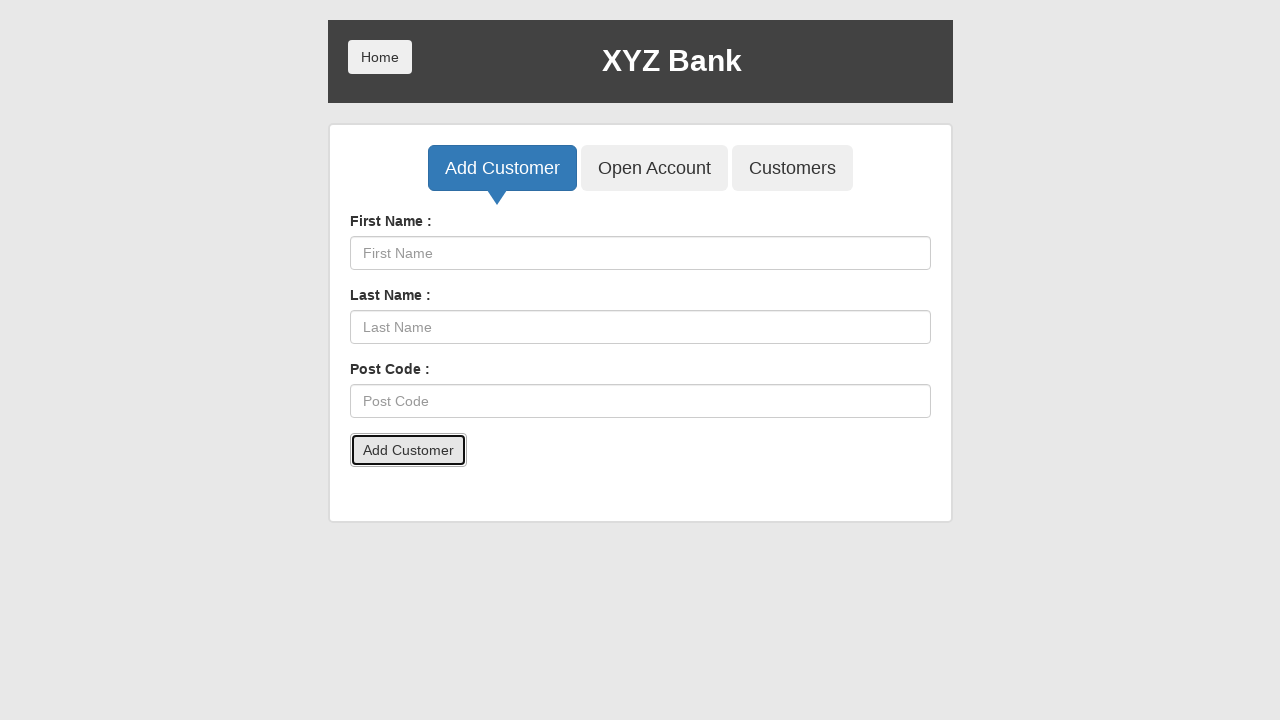

Waited 500ms for dialog to process
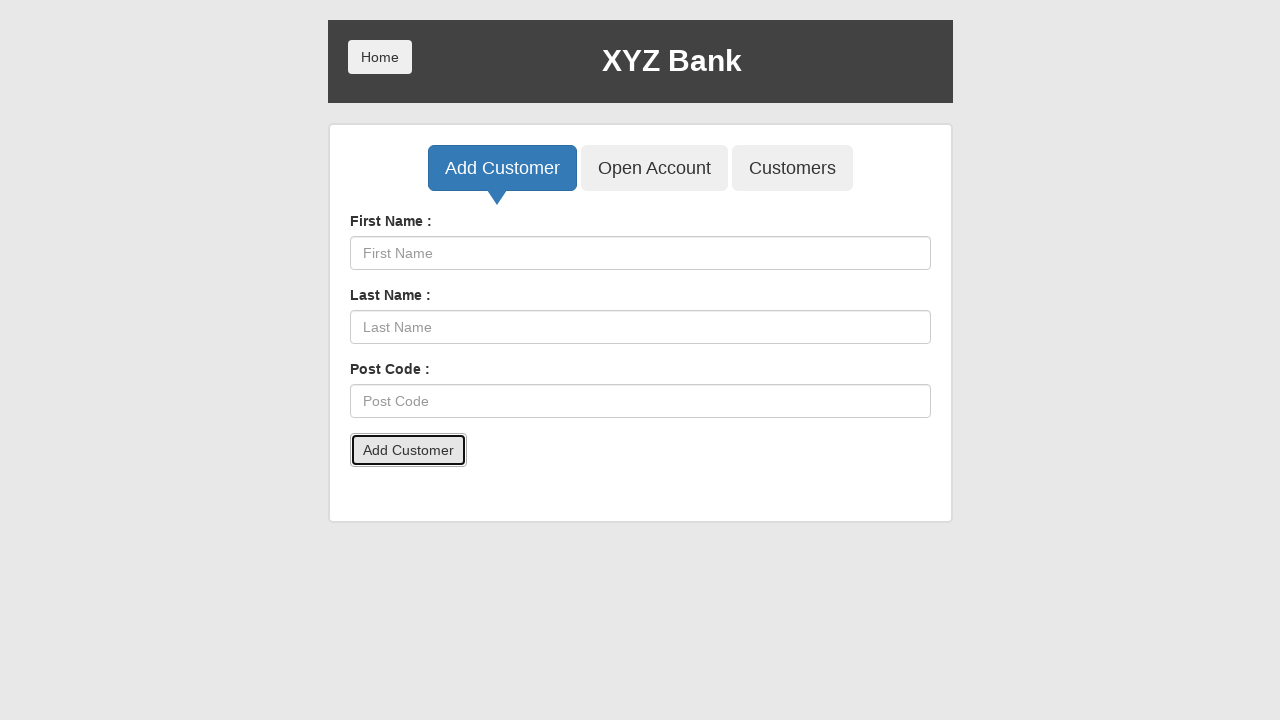

Clicked Open Account tab at (502, 168) on xpath=//button[@class='btn btn-lg tab btn-primary']
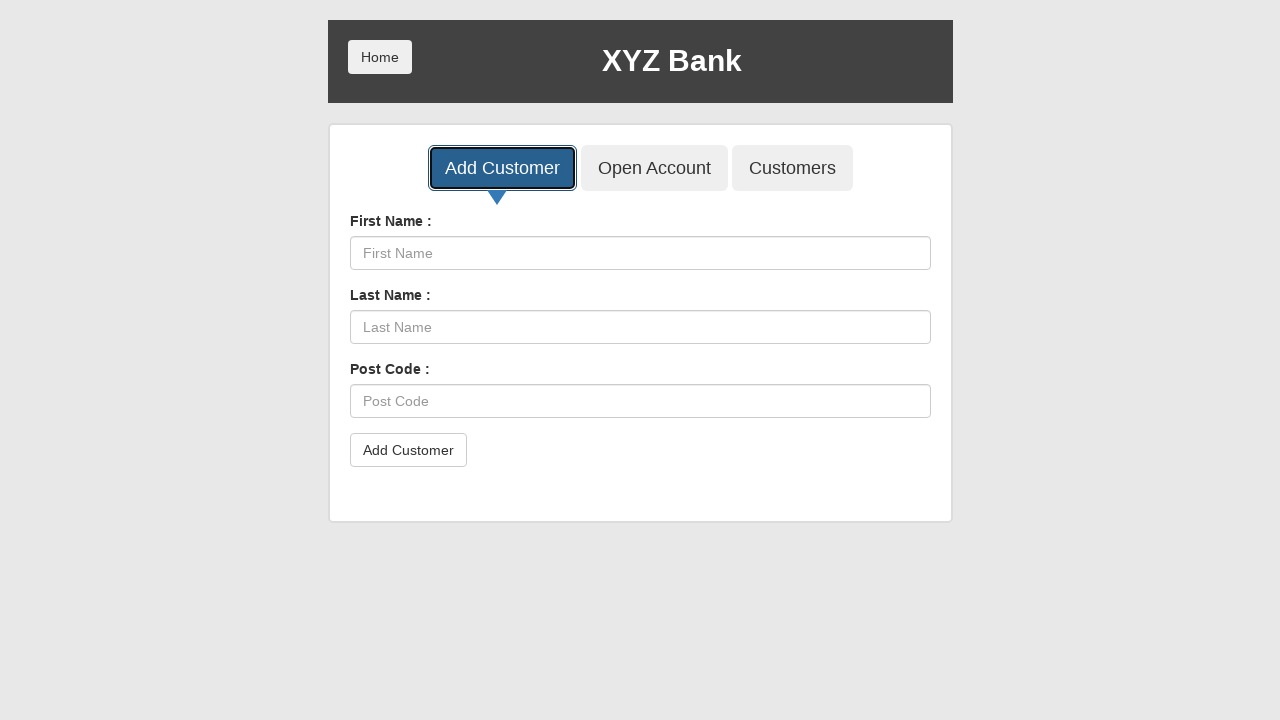

Clicked Home button at (380, 57) on .btn.home
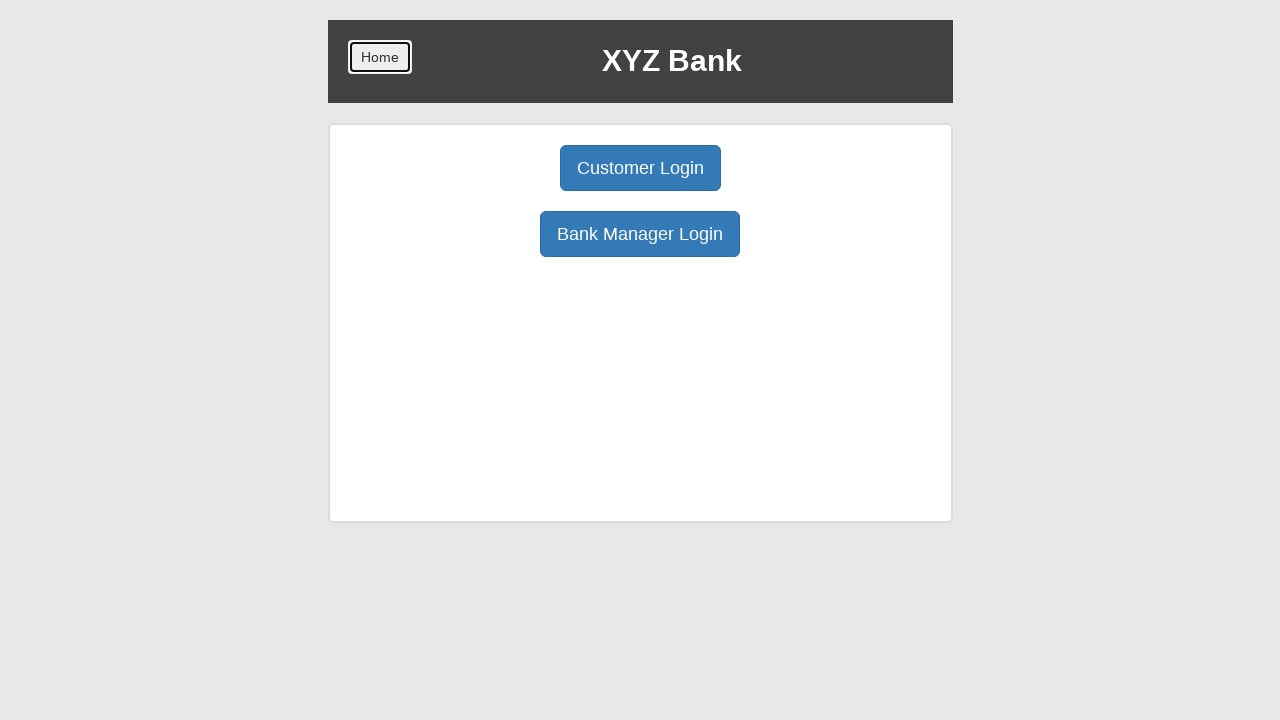

Clicked Customer Login button at (640, 168) on xpath=//button[normalize-space()='Customer Login']
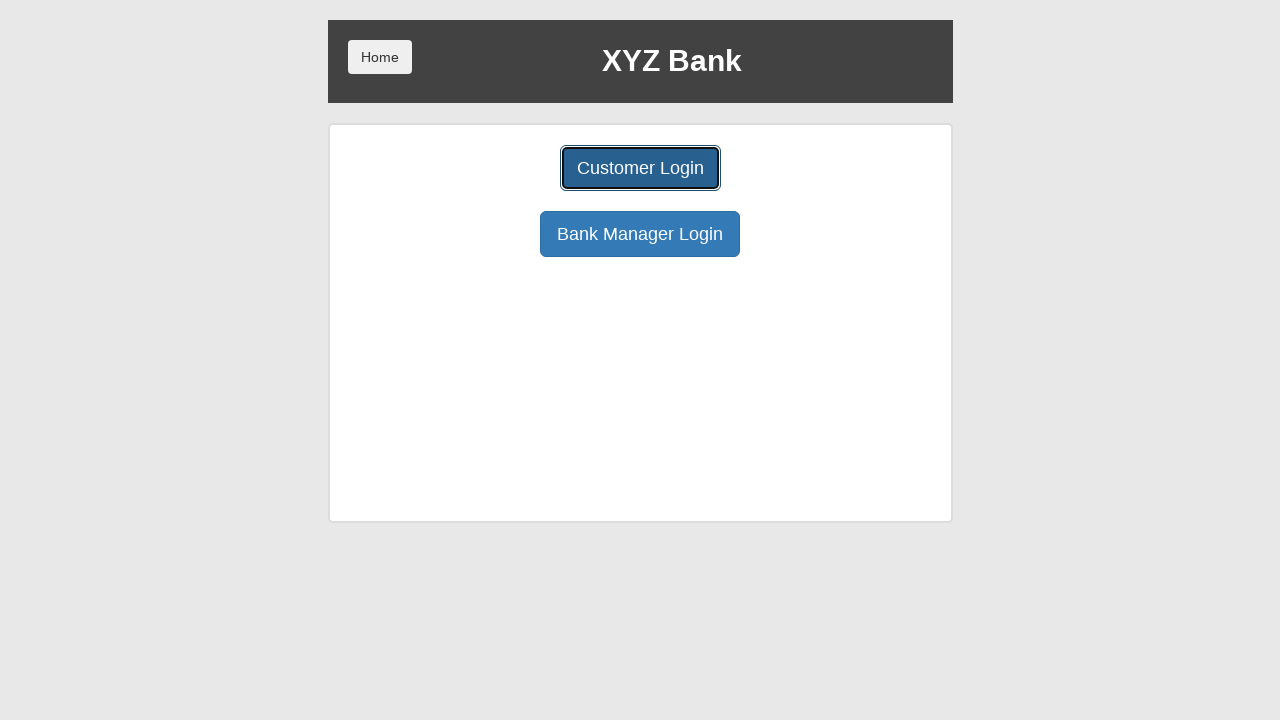

Selected customer from dropdown (index 1) on #userSelect
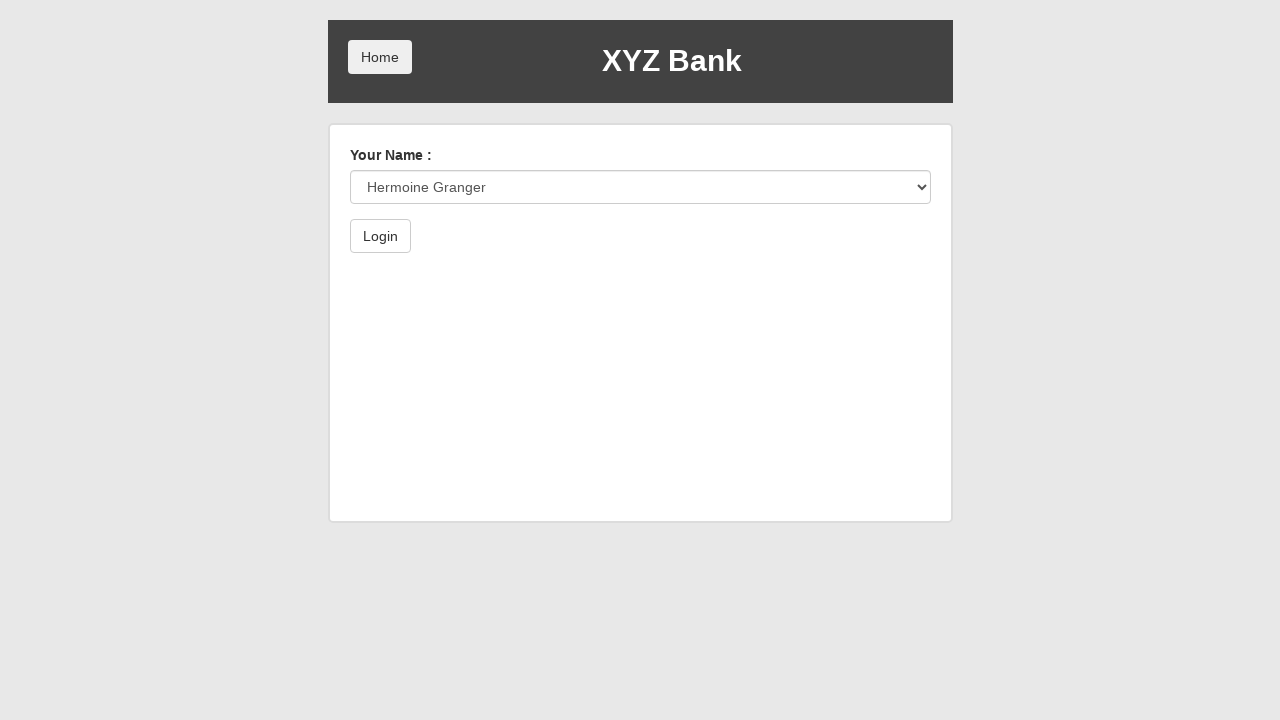

Clicked Login button to authenticate as customer at (380, 236) on xpath=//button[@type='submit']
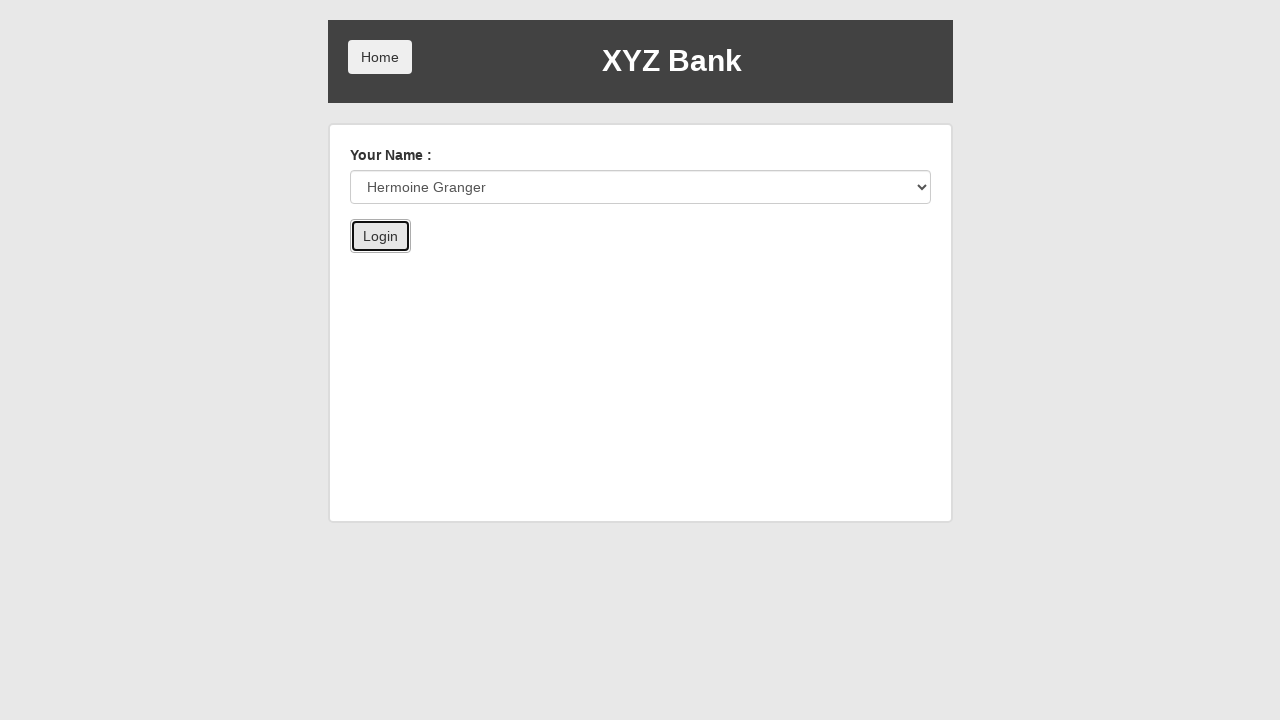

Verified customer name is displayed on dashboard
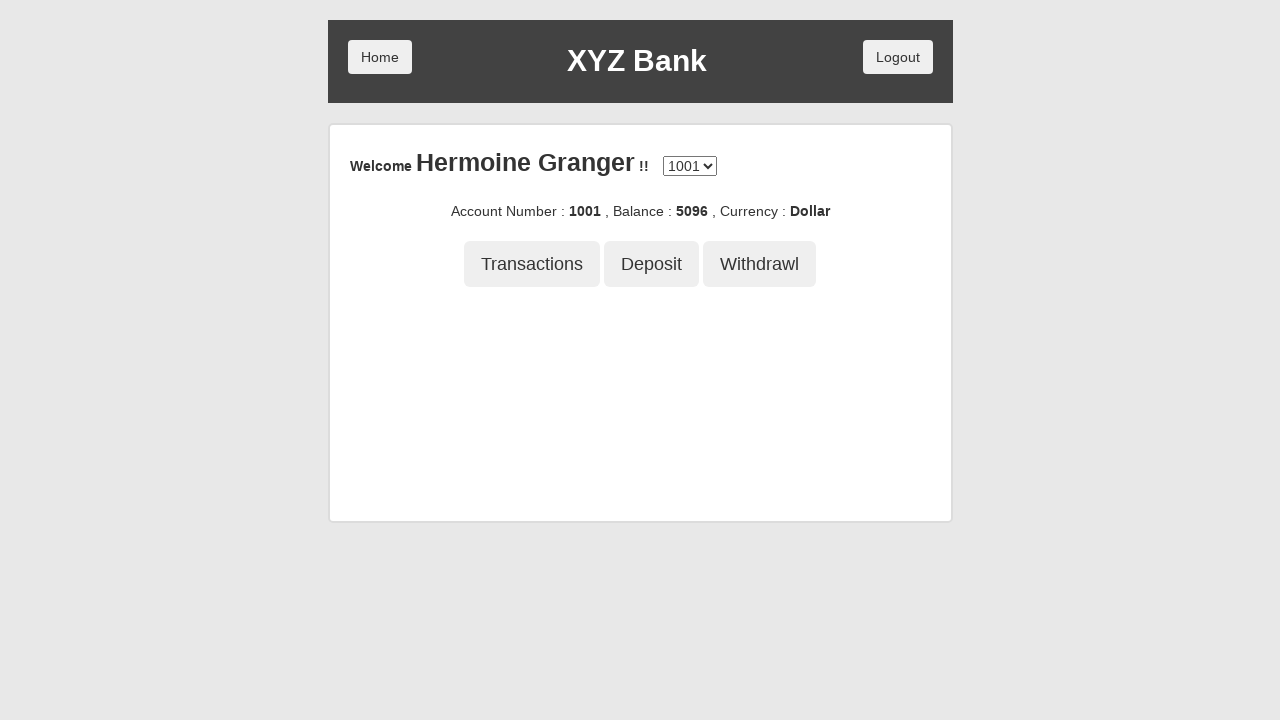

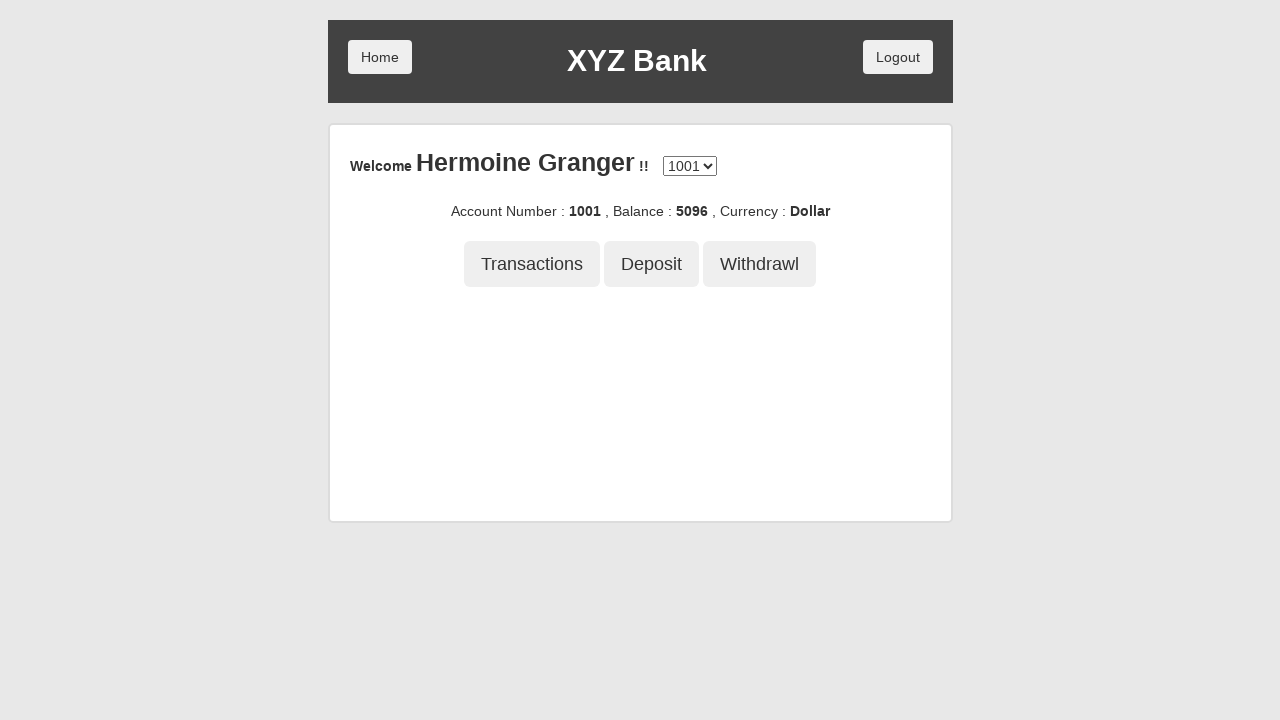